Tests iframe handling by switching between frames, clicking buttons within nested iframes, and counting total iframes on the page

Starting URL: https://www.leafground.com/frame.xhtml

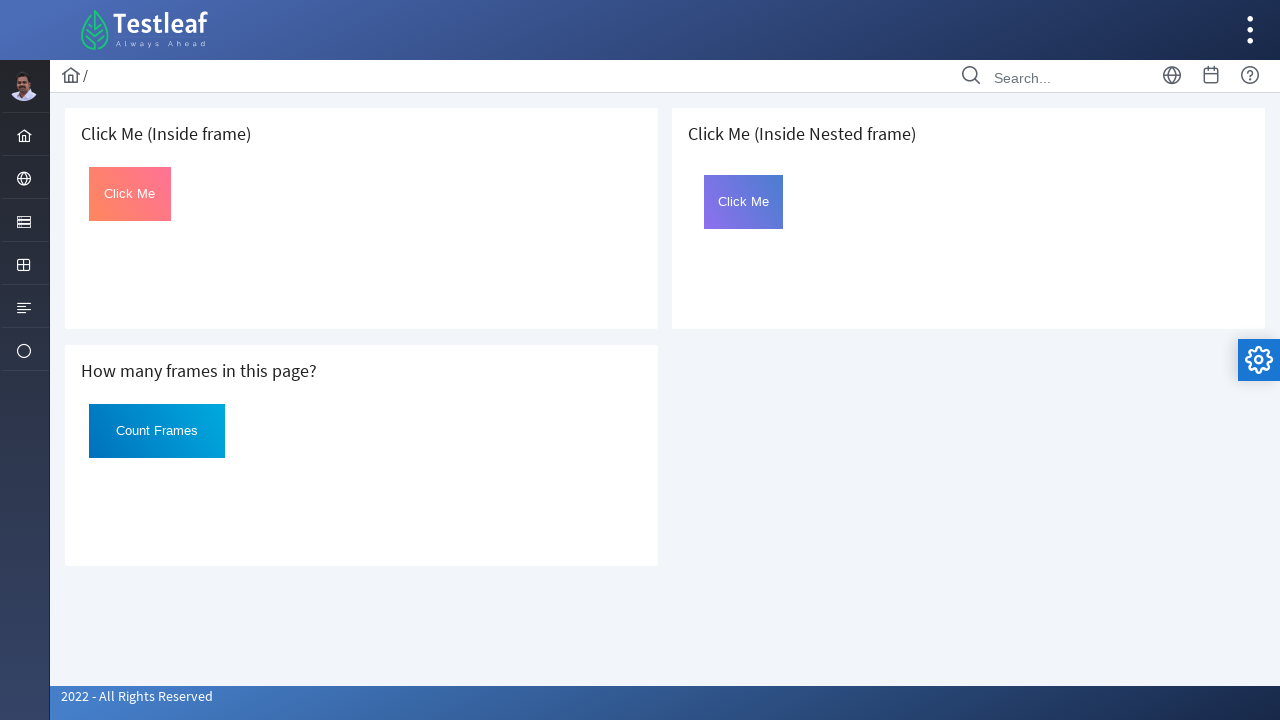

Located first iframe on the page
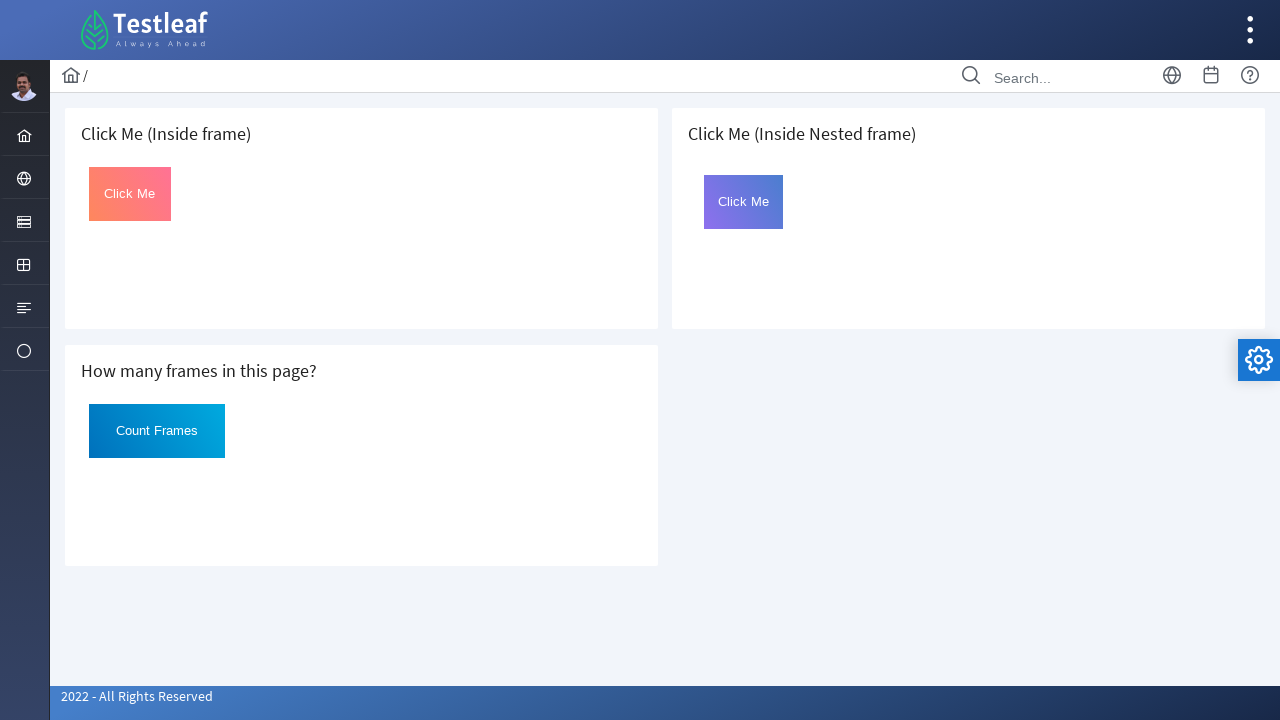

Located click button within first iframe
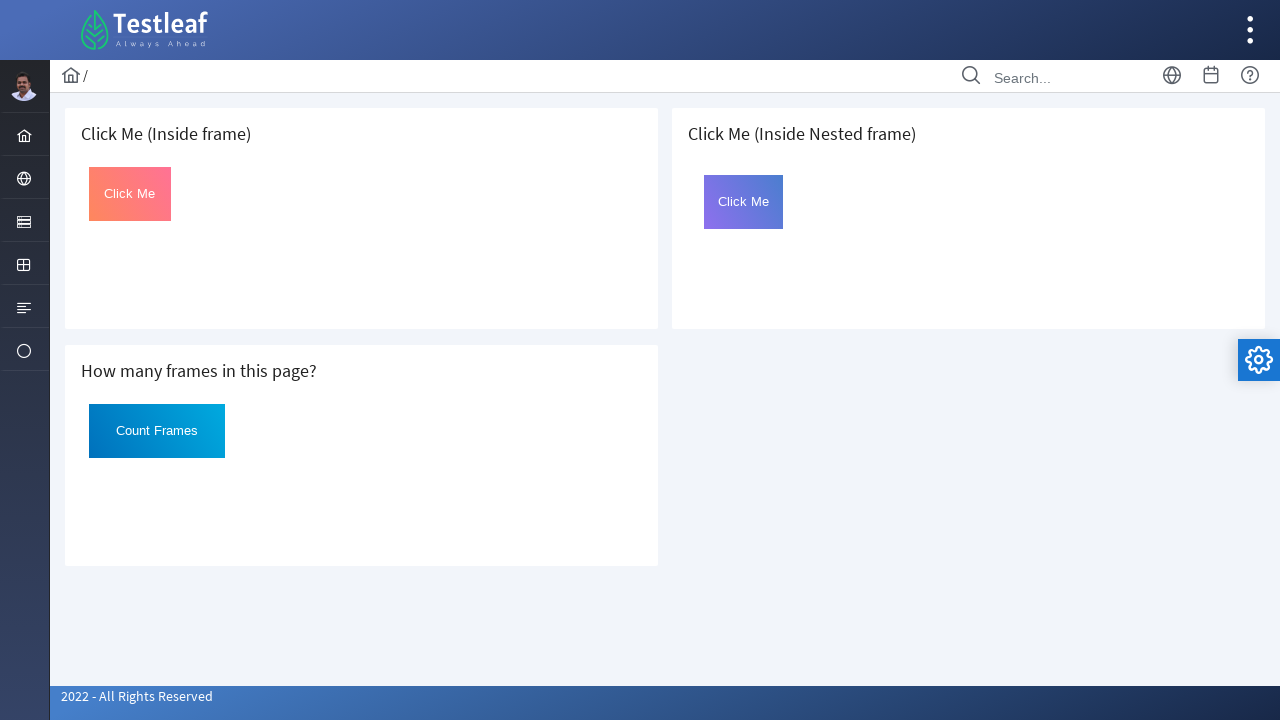

Clicked button in first iframe at (130, 194) on iframe >> nth=0 >> internal:control=enter-frame >> #Click
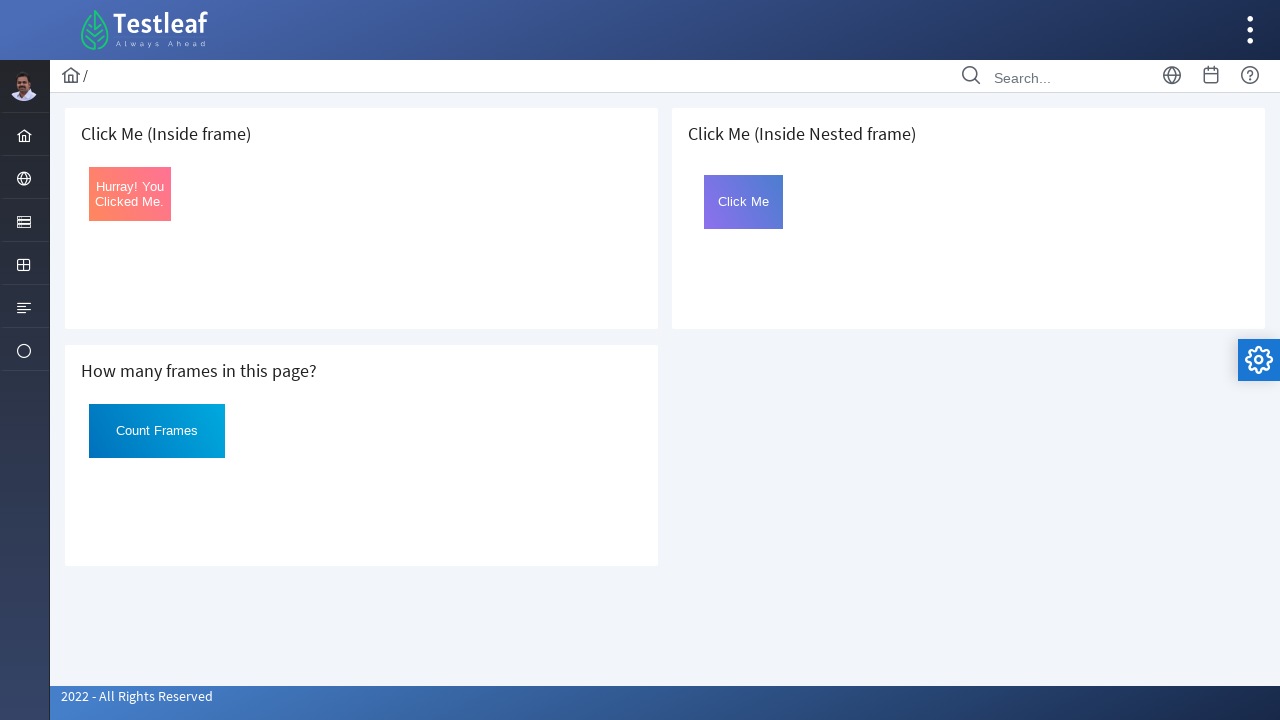

Retrieved text content from first iframe button
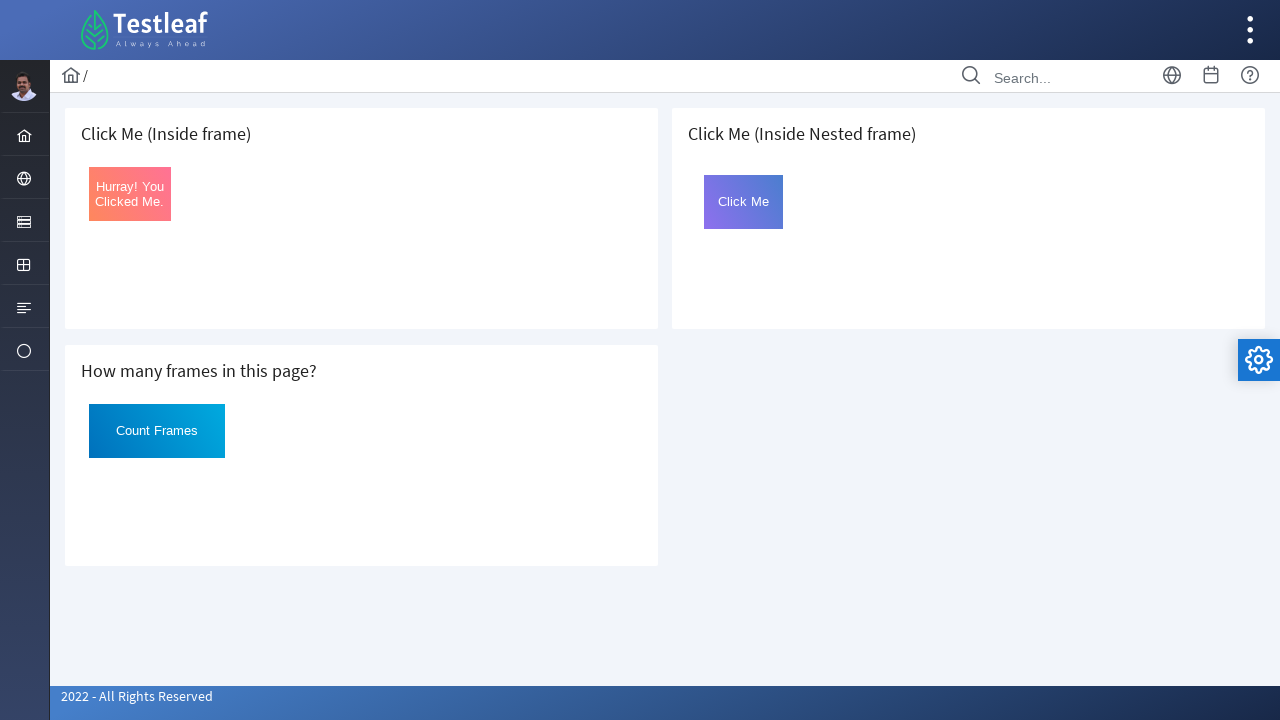

Located third iframe on the page
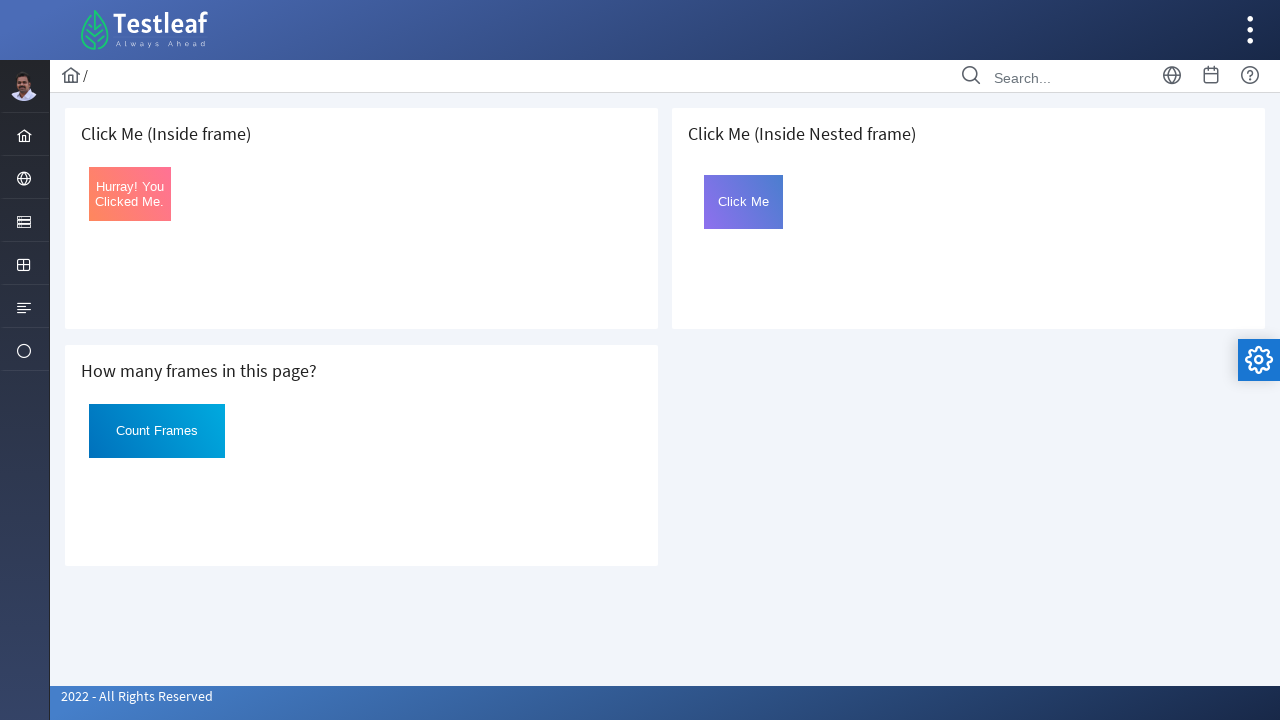

Located nested iframe with name 'frame2' within third iframe
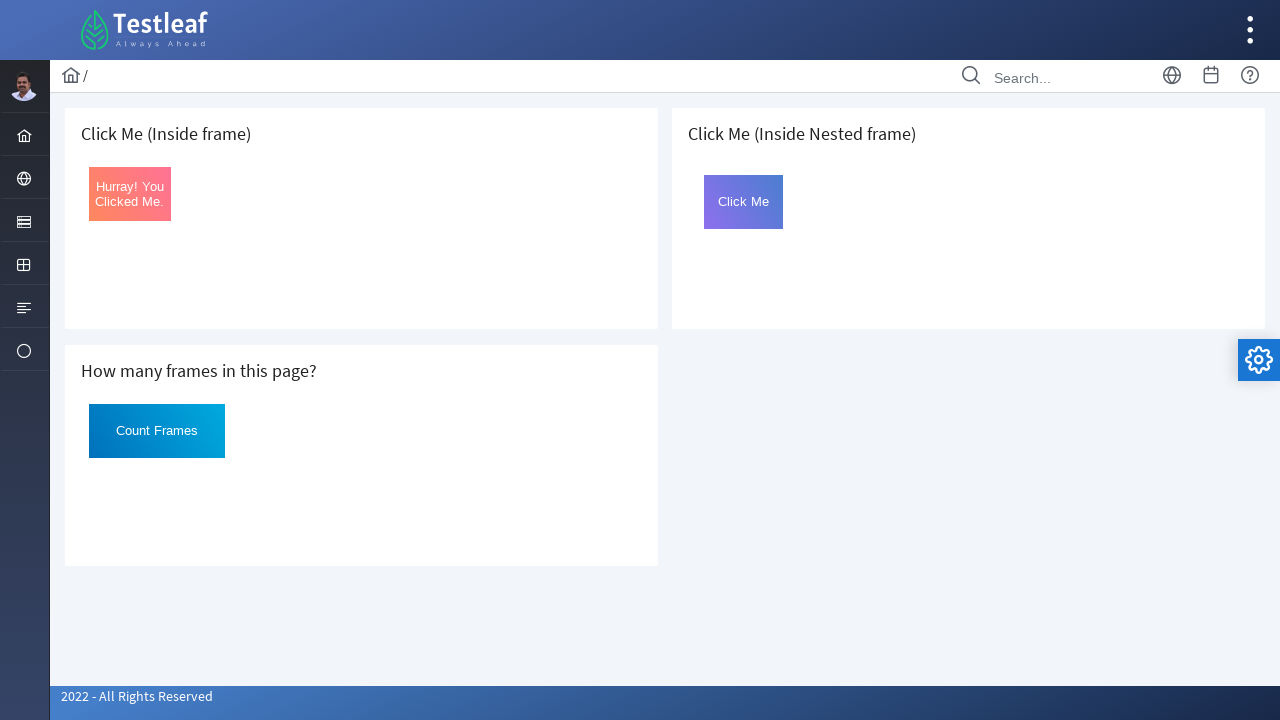

Located click button within nested iframe
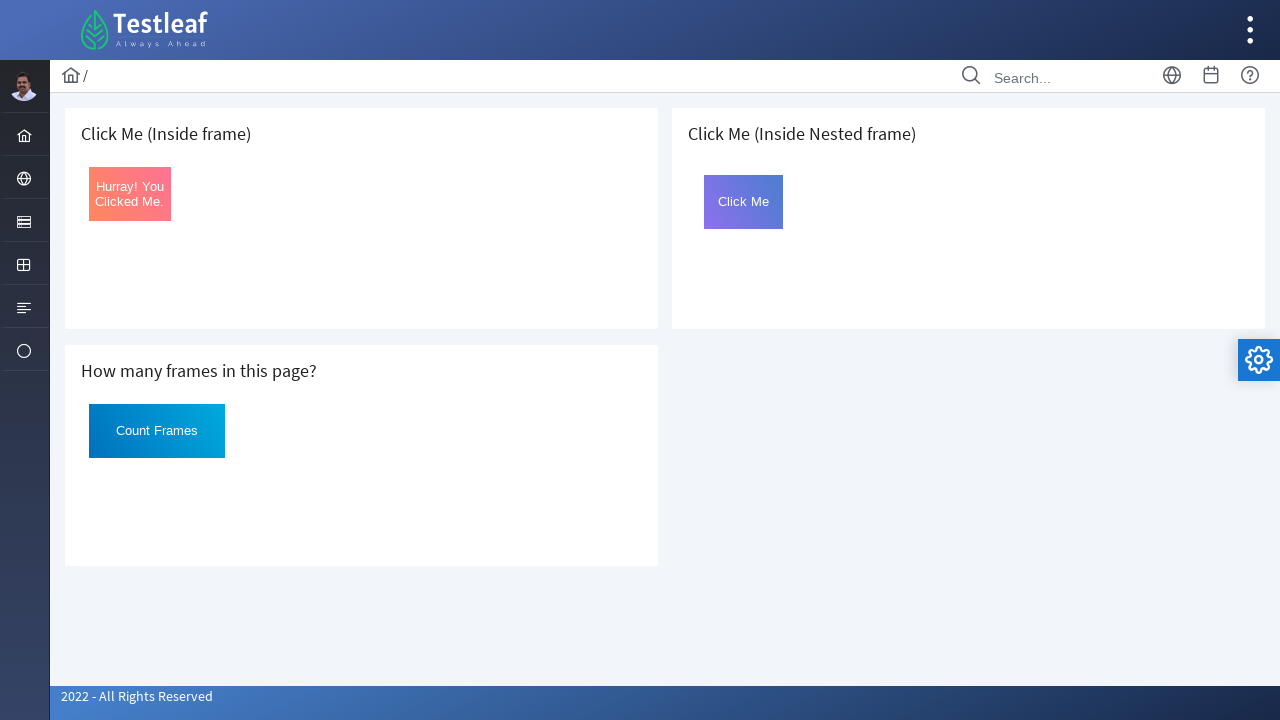

Clicked button in nested iframe at (744, 202) on iframe >> nth=2 >> internal:control=enter-frame >> iframe[name='frame2'] >> inte
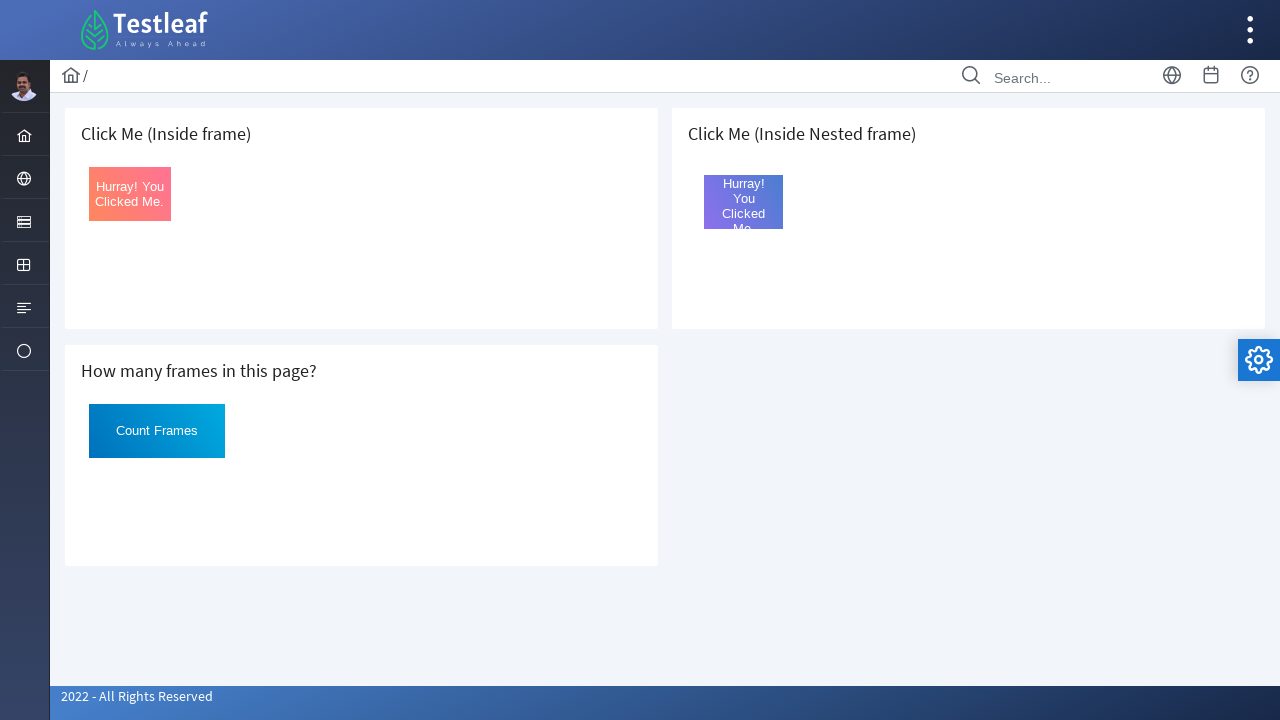

Retrieved text content from nested iframe button
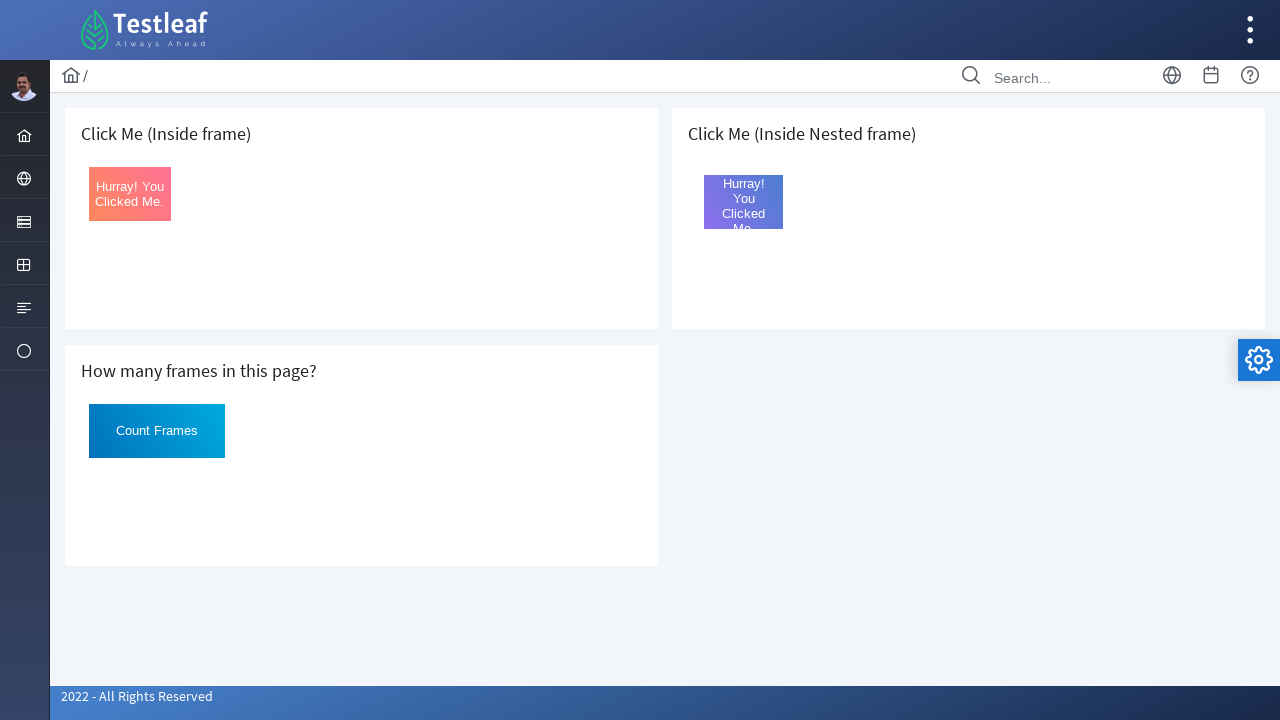

Counted total iframes on the page
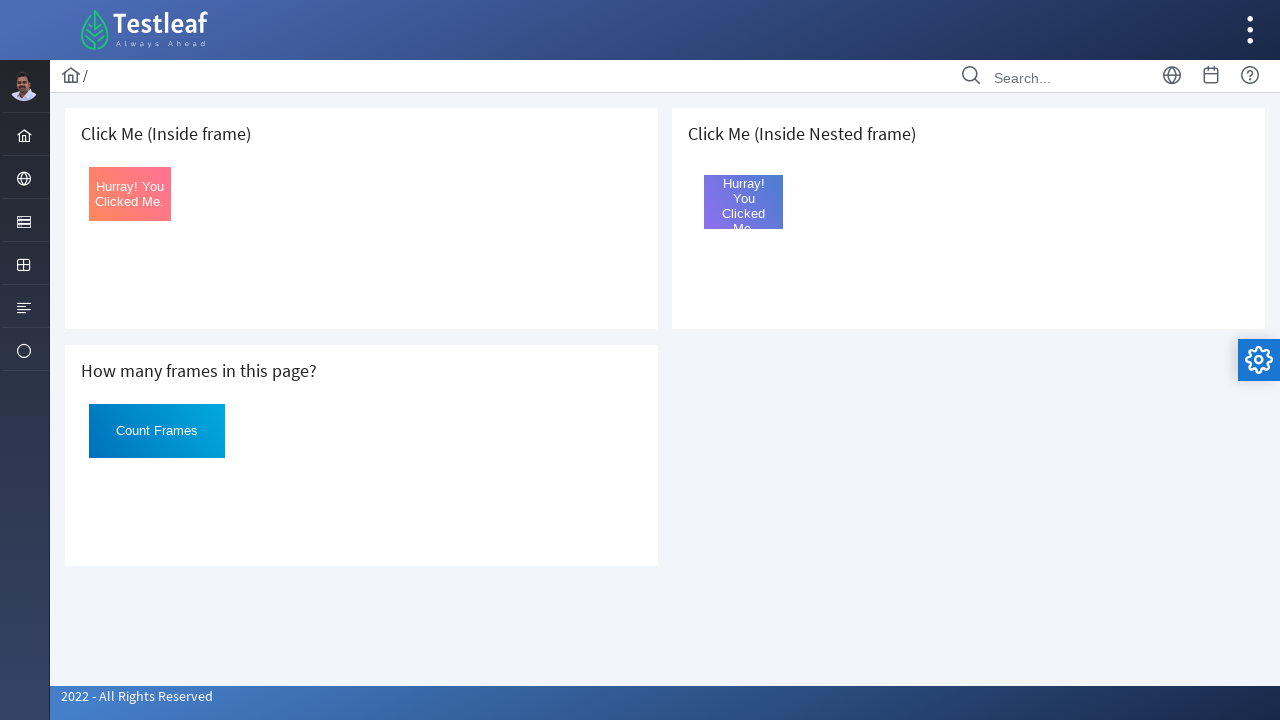

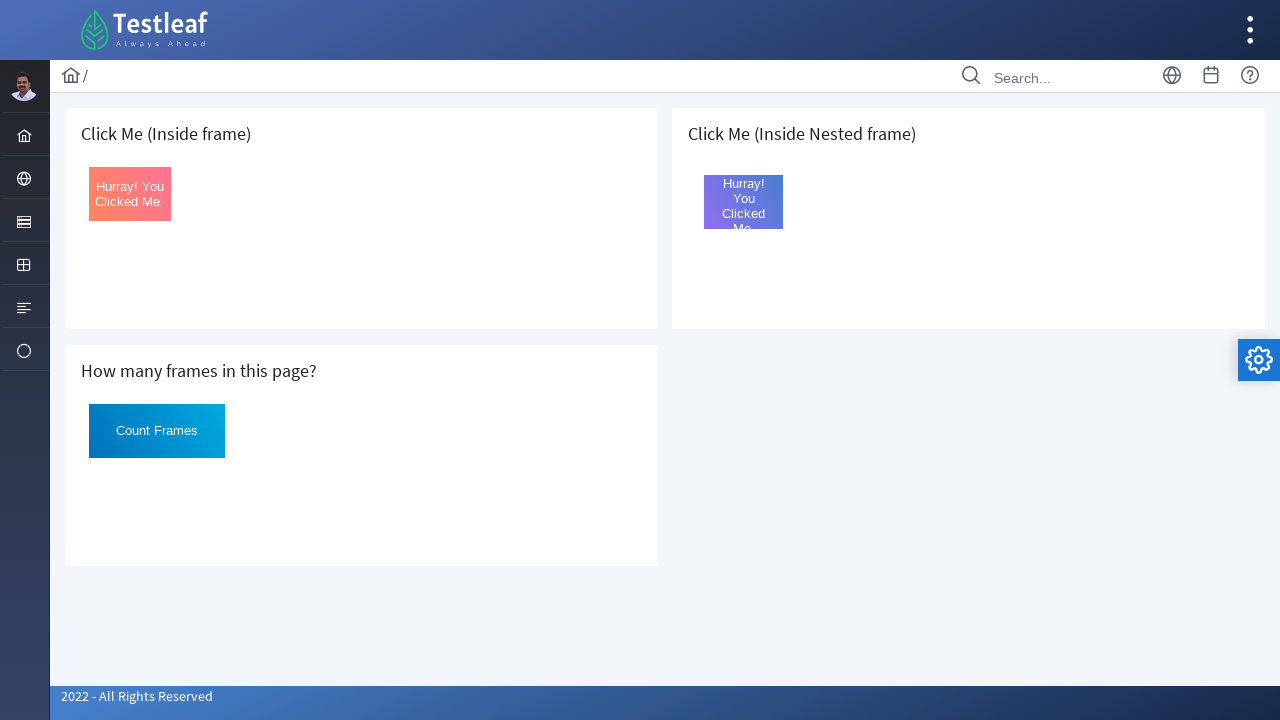